Navigates to GUS Education India website and scrolls down to the footer section containing Terms & Conditions link

Starting URL: https://www.guseducationindia.com/

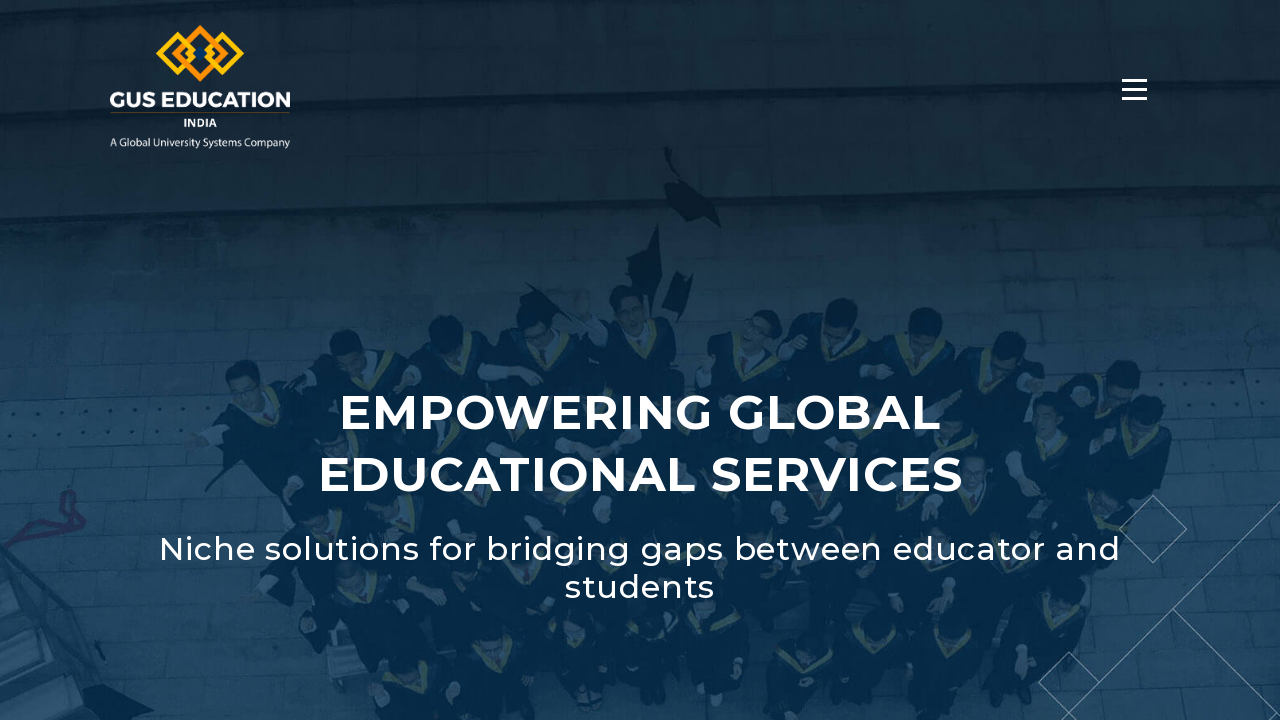

Located Terms Conditions link in footer using XPath selector
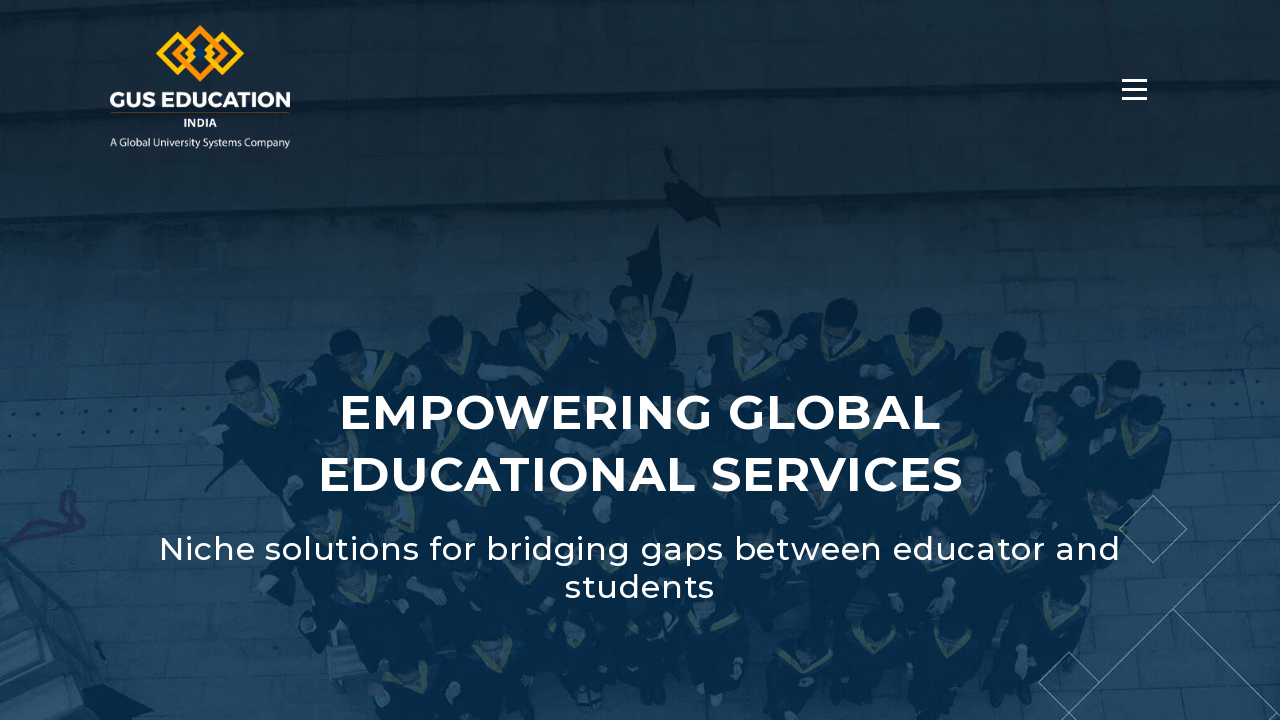

Scrolled down to bring Terms Conditions link into view
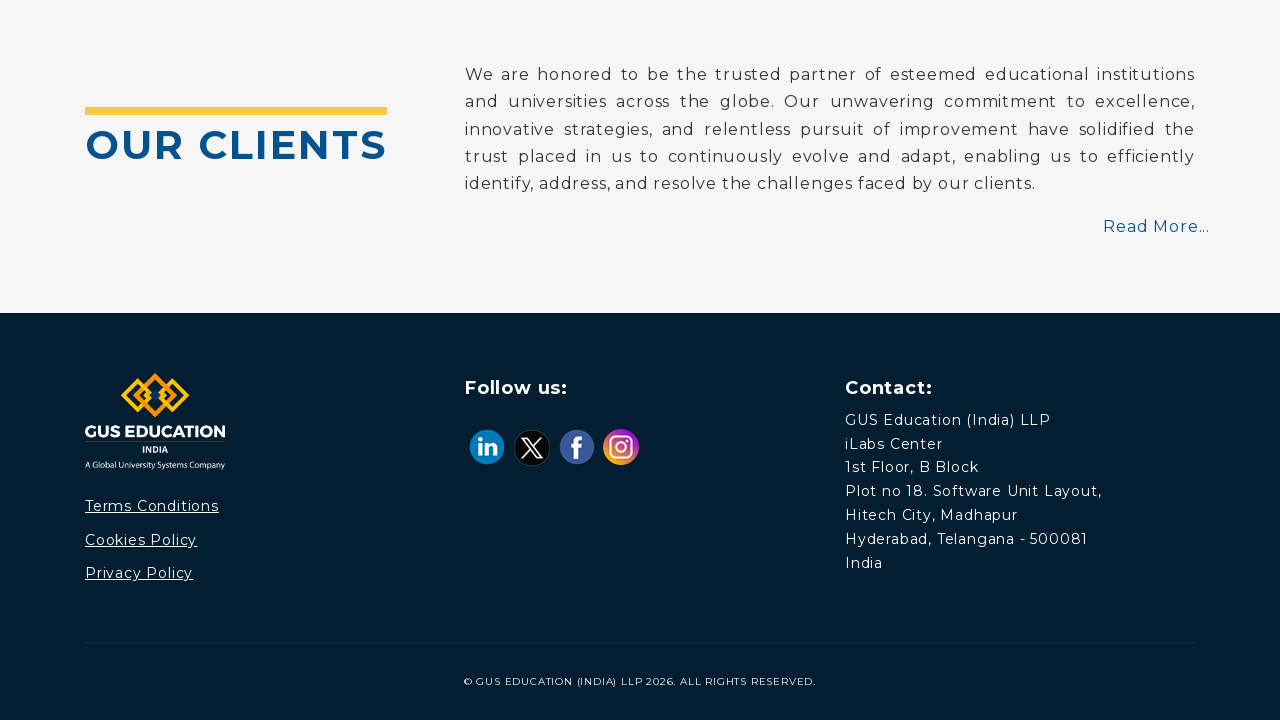

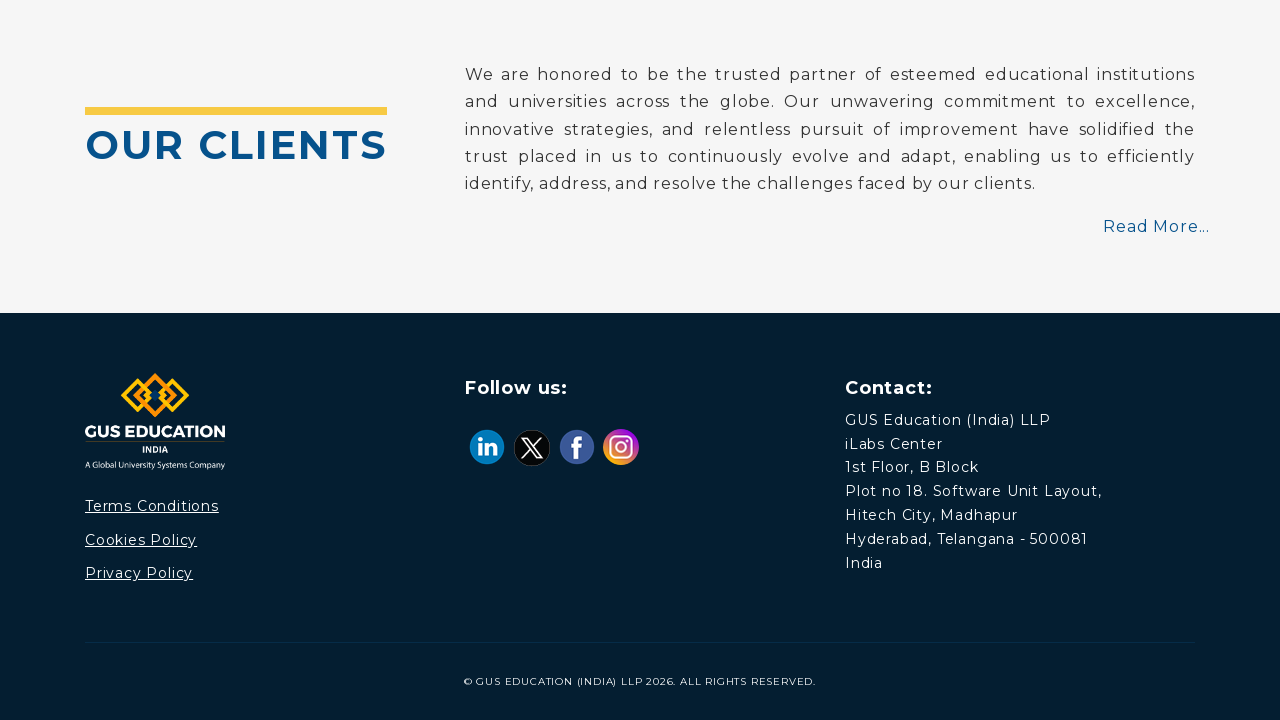